Tests the Add/Remove Elements functionality by clicking the link, adding an element, waiting for it to appear, then clicking the delete button

Starting URL: https://the-internet.herokuapp.com/

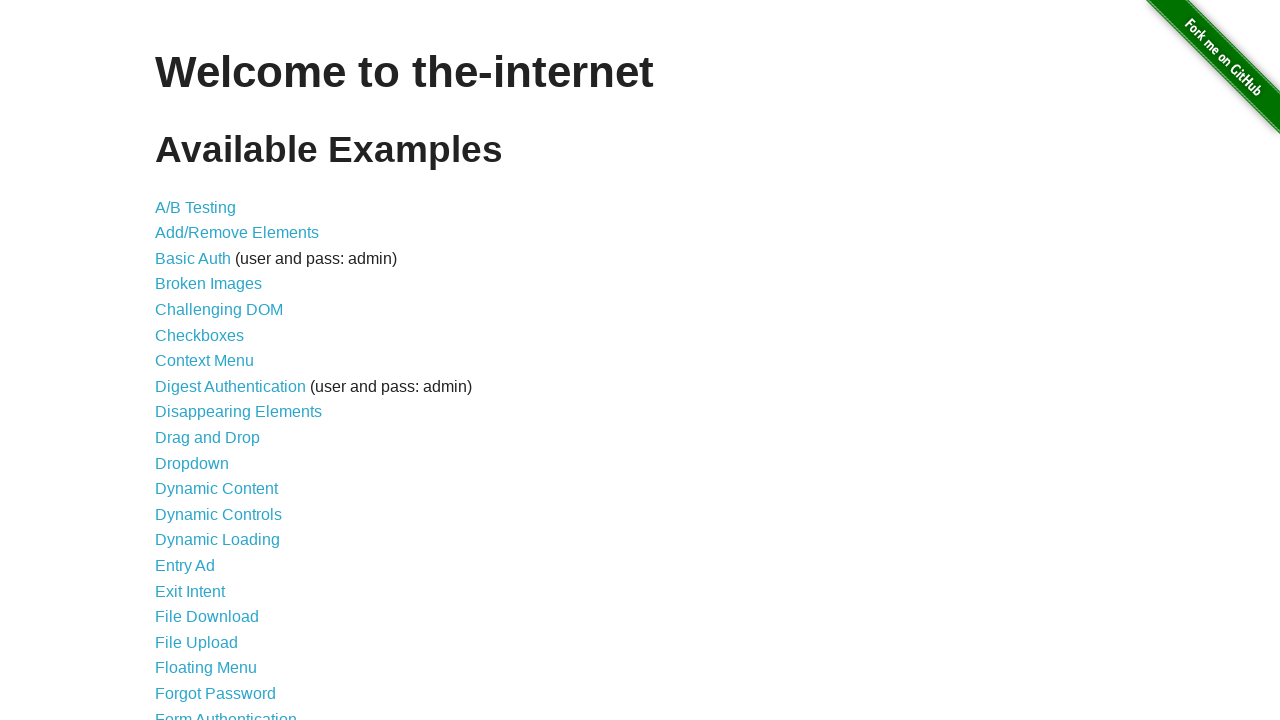

Clicked on Add/Remove Elements link at (237, 233) on a[href='/add_remove_elements/']
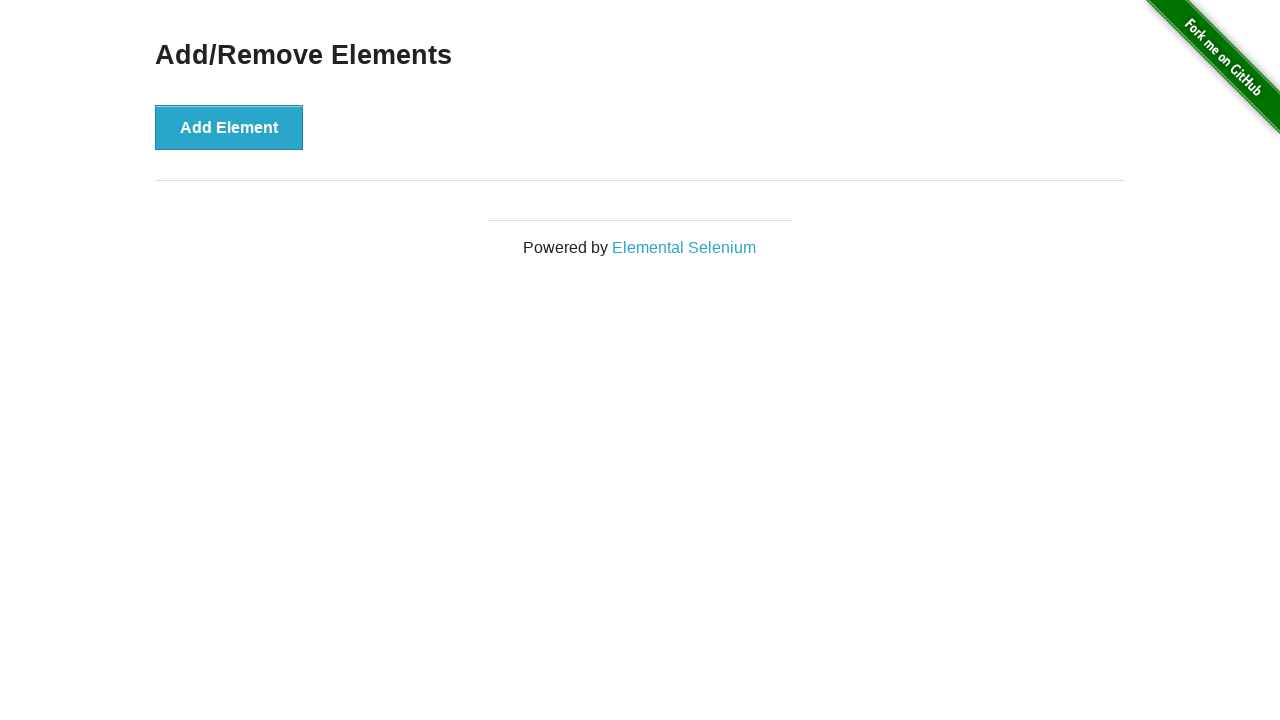

Clicked the Add Element button at (229, 127) on #content div button
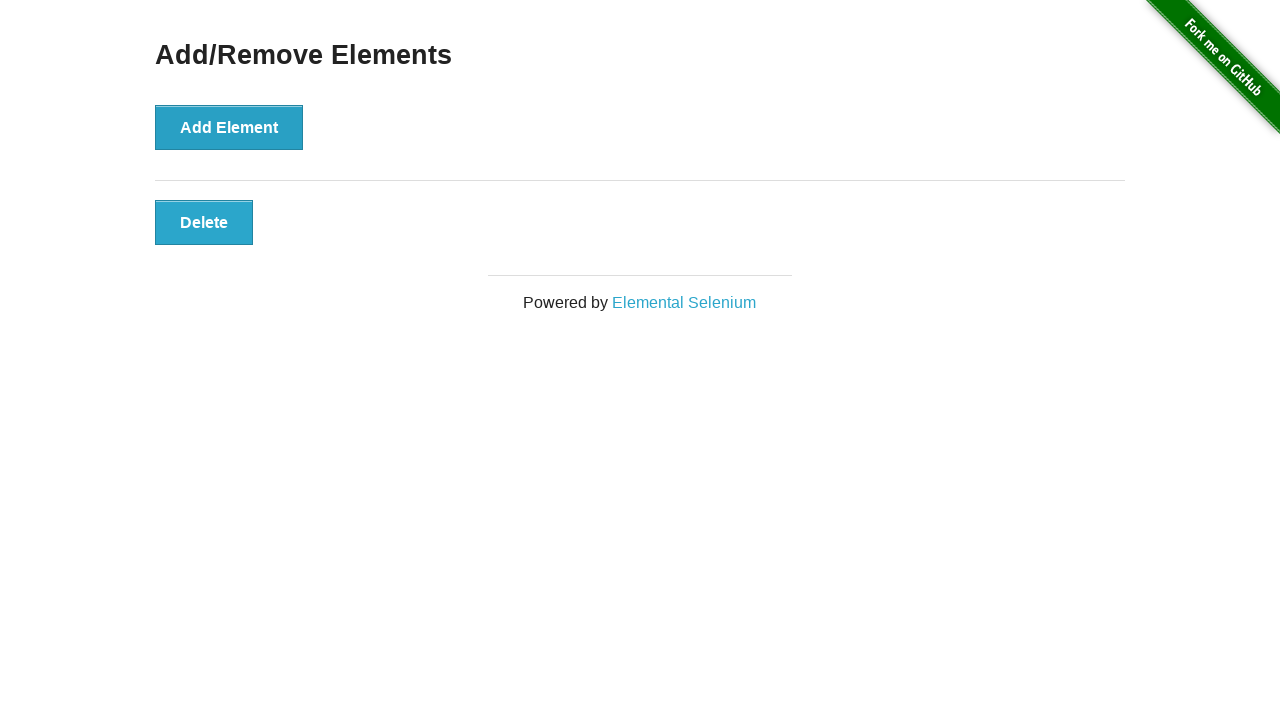

Delete button appeared and is ready to interact with
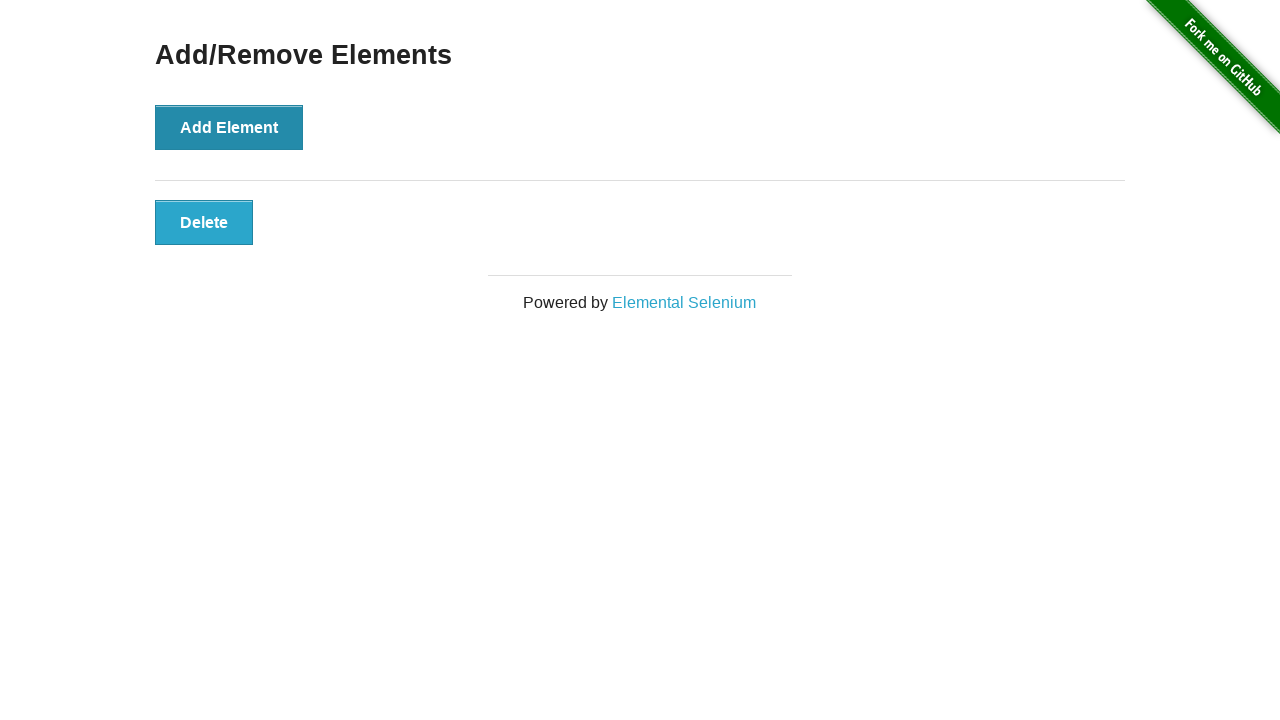

Clicked the Delete button to remove the element at (204, 222) on #elements button
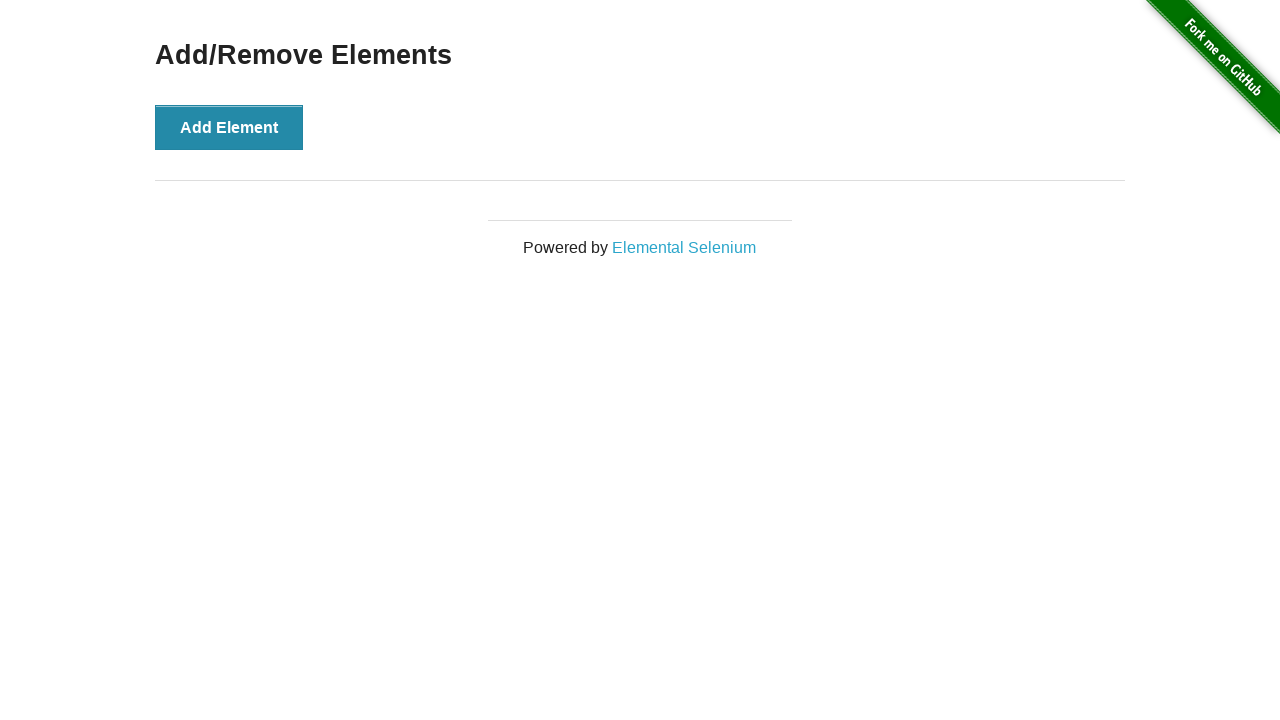

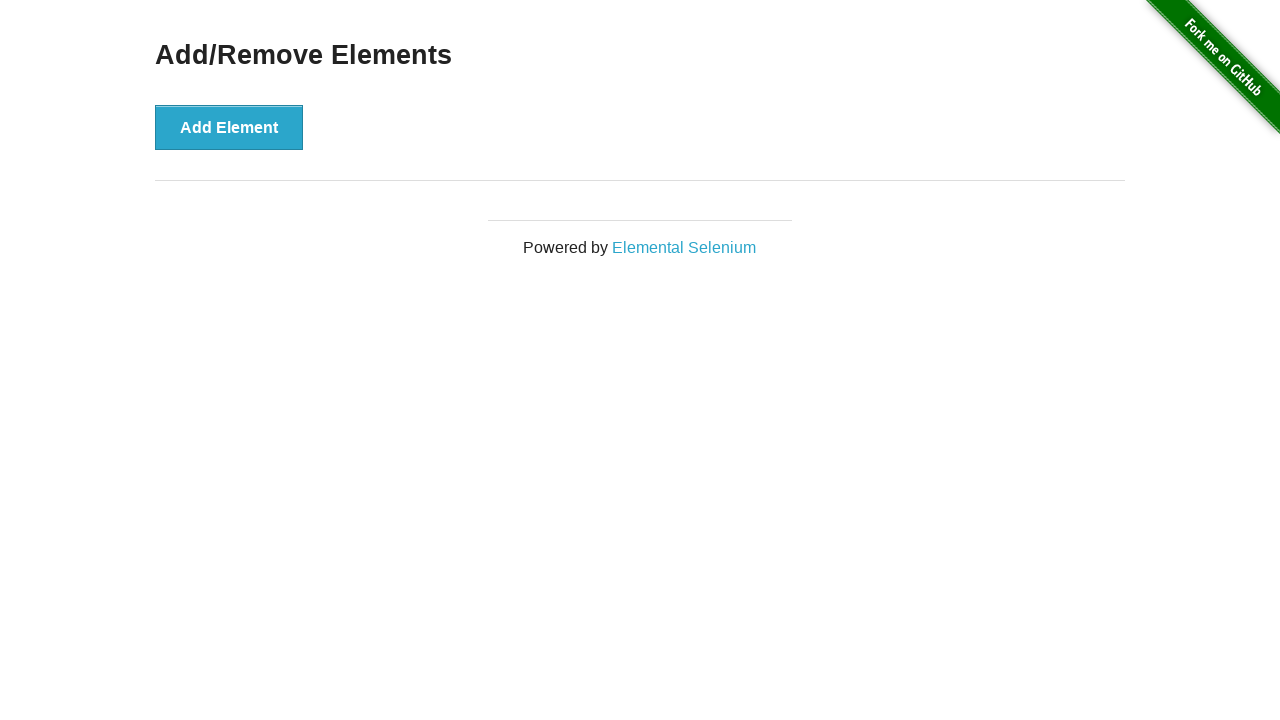